Tests checkbox functionality by ensuring both checkboxes are selected, clicking them if they are not already checked

Starting URL: https://the-internet.herokuapp.com/checkboxes

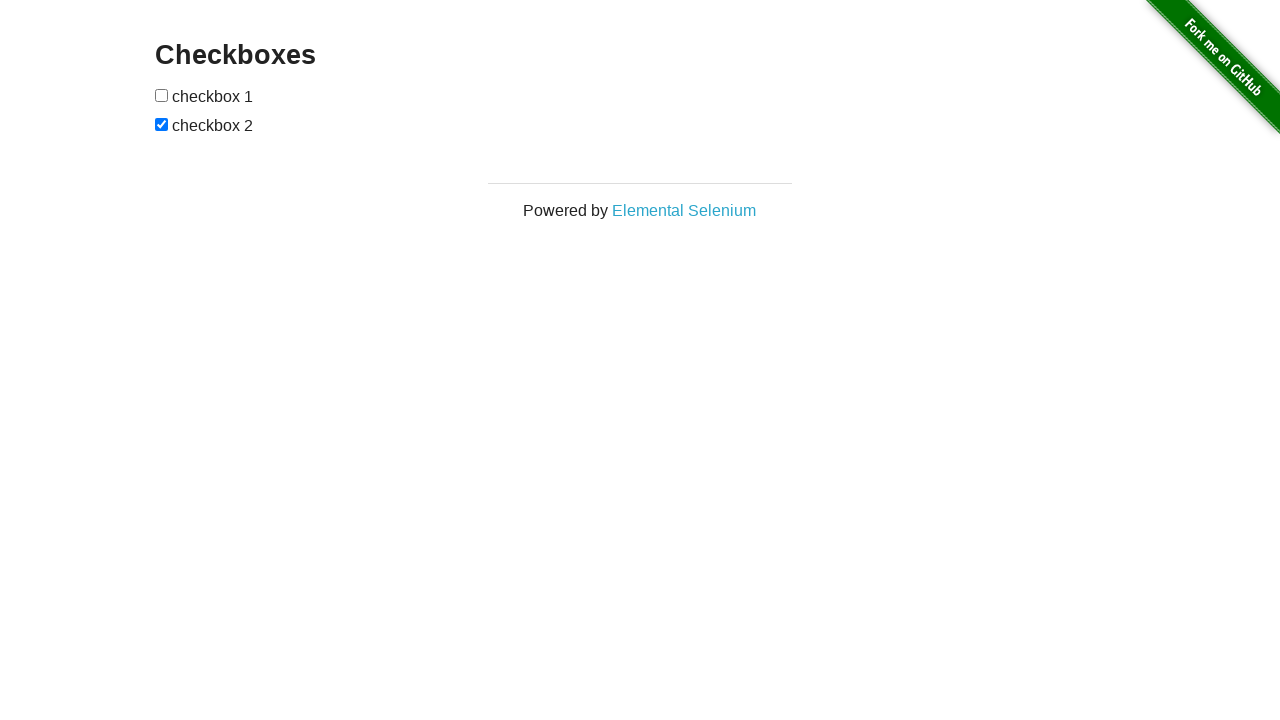

Located first checkbox element
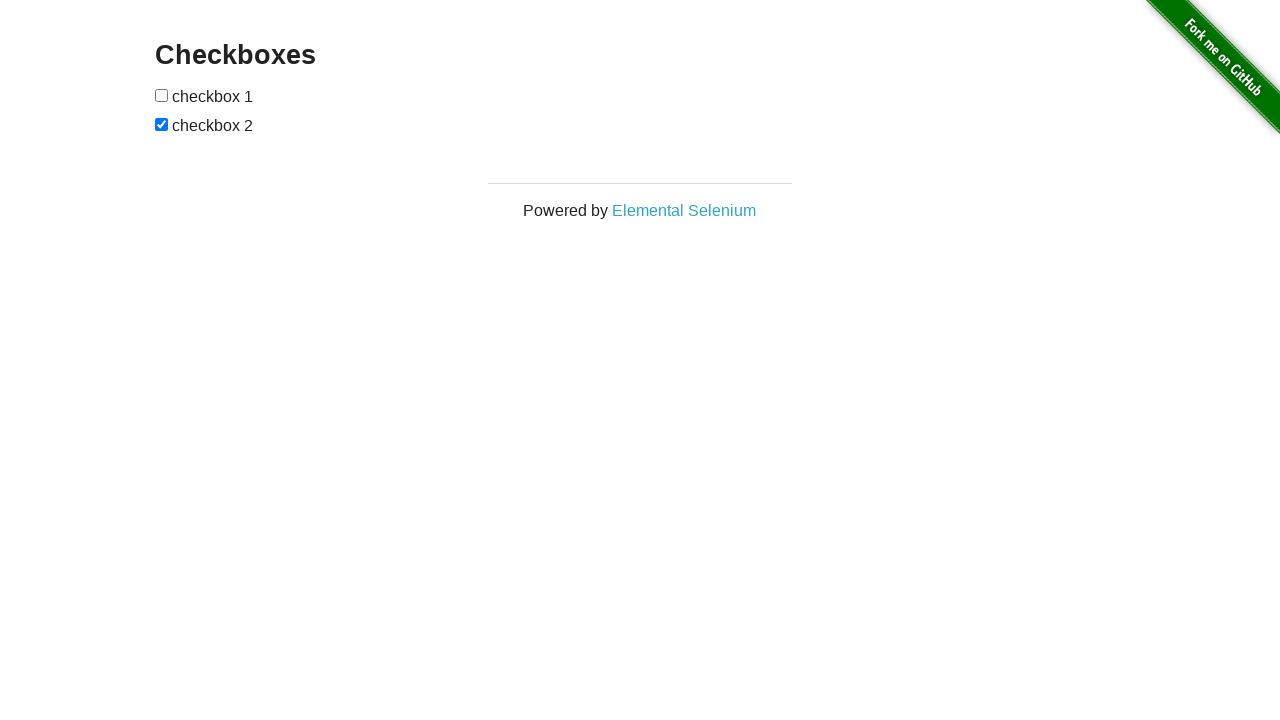

Located second checkbox element
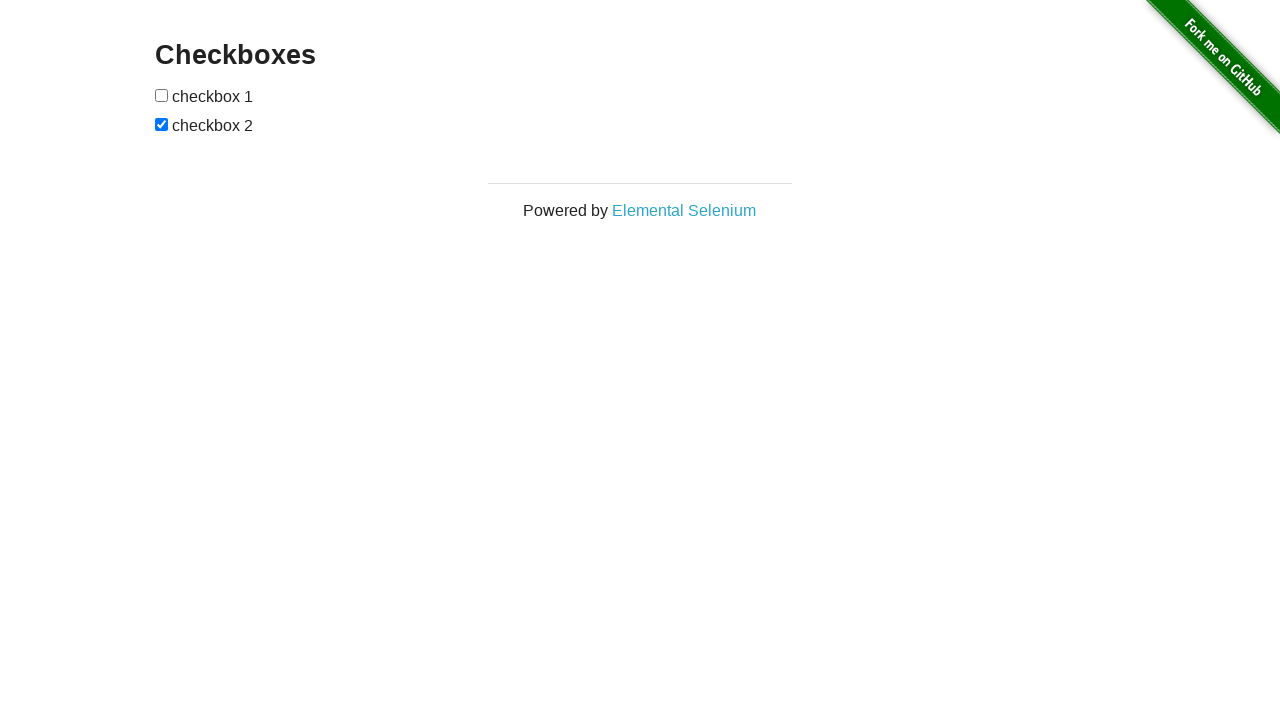

Checked first checkbox state
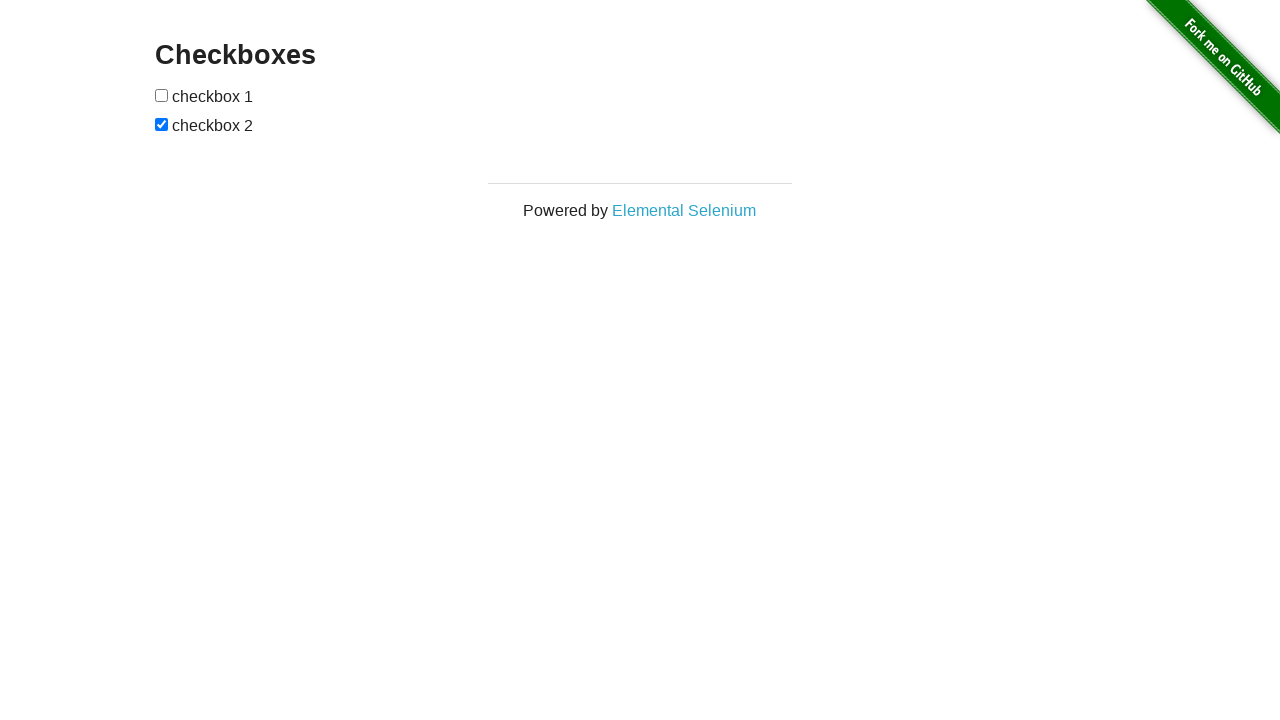

Clicked first checkbox to select it at (162, 95) on xpath=(//input[@type='checkbox'])[1]
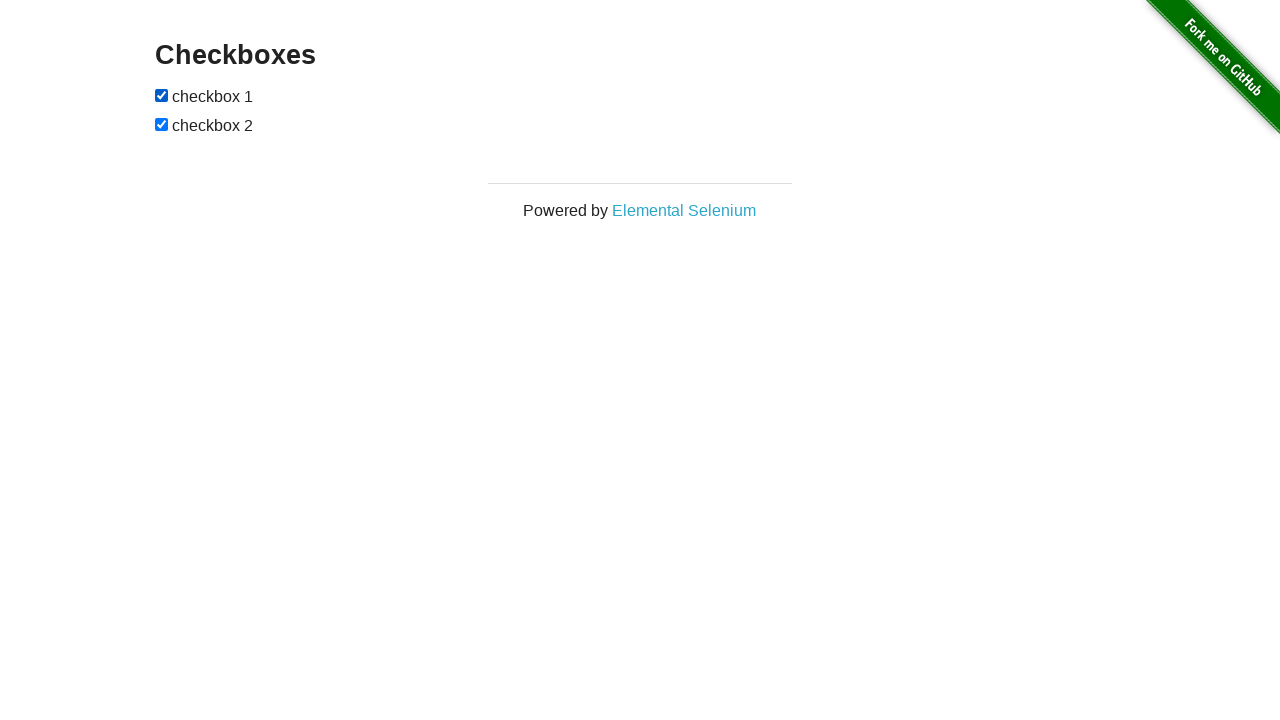

Second checkbox was already checked
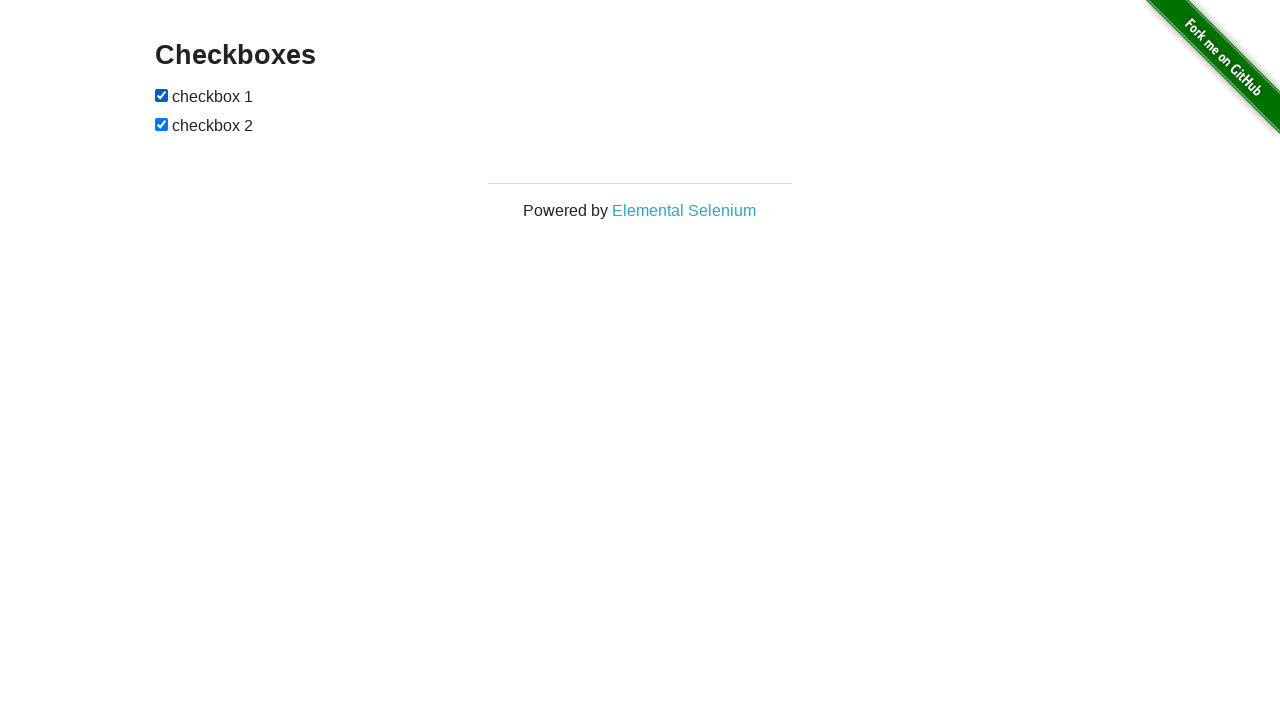

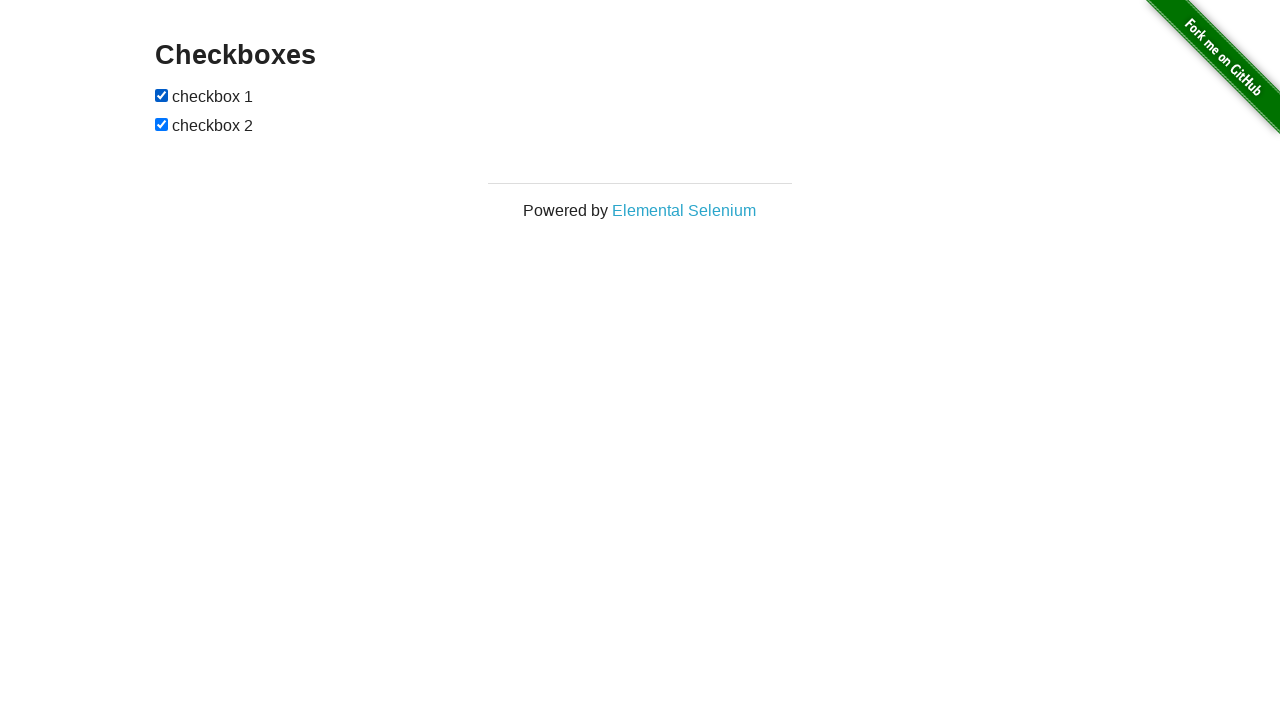